Navigates to the practice page and changes the viewport size to test responsive behavior

Starting URL: https://practice.cydeo.com/

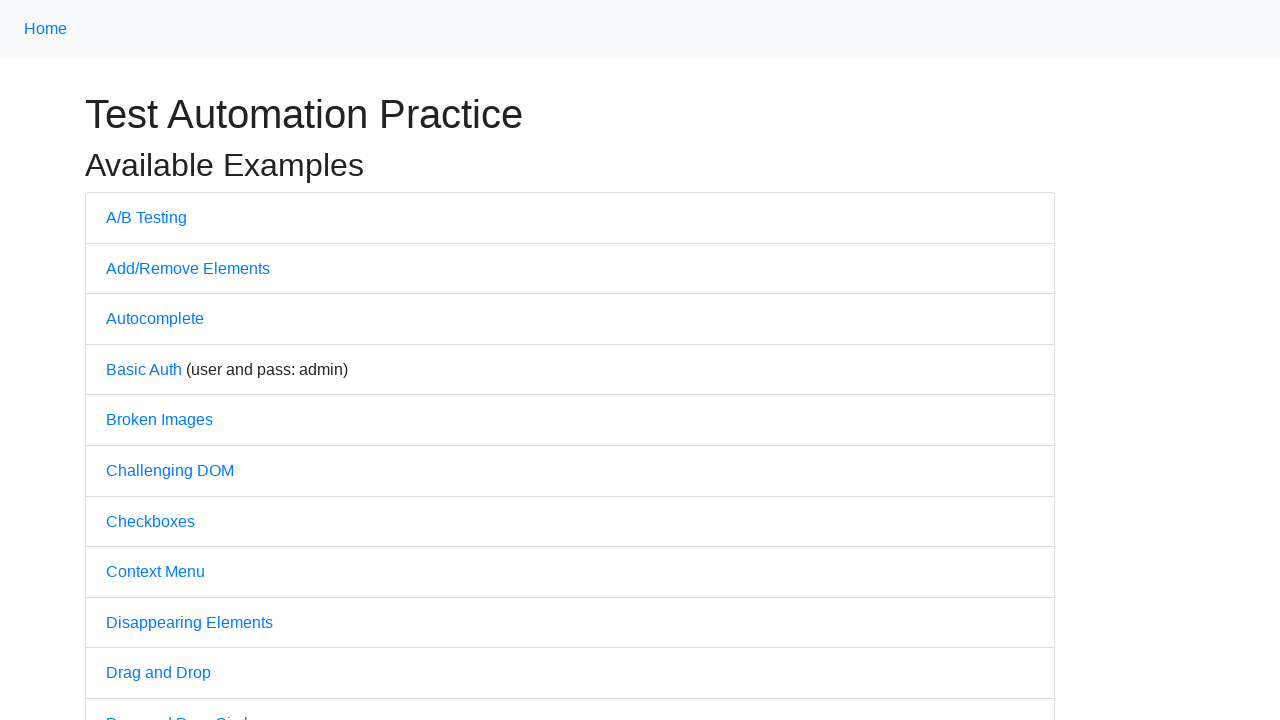

Waited for page to load (domcontentloaded event)
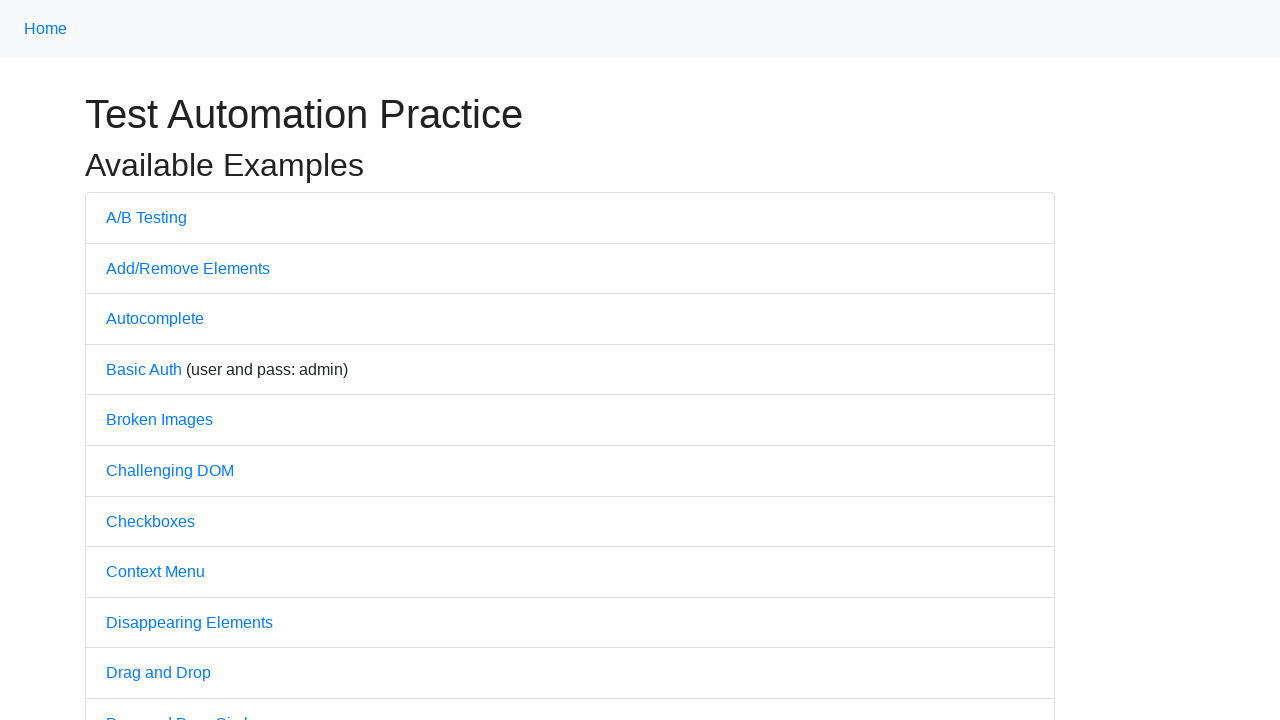

Set viewport size to 1000x1080 pixels to test responsive behavior
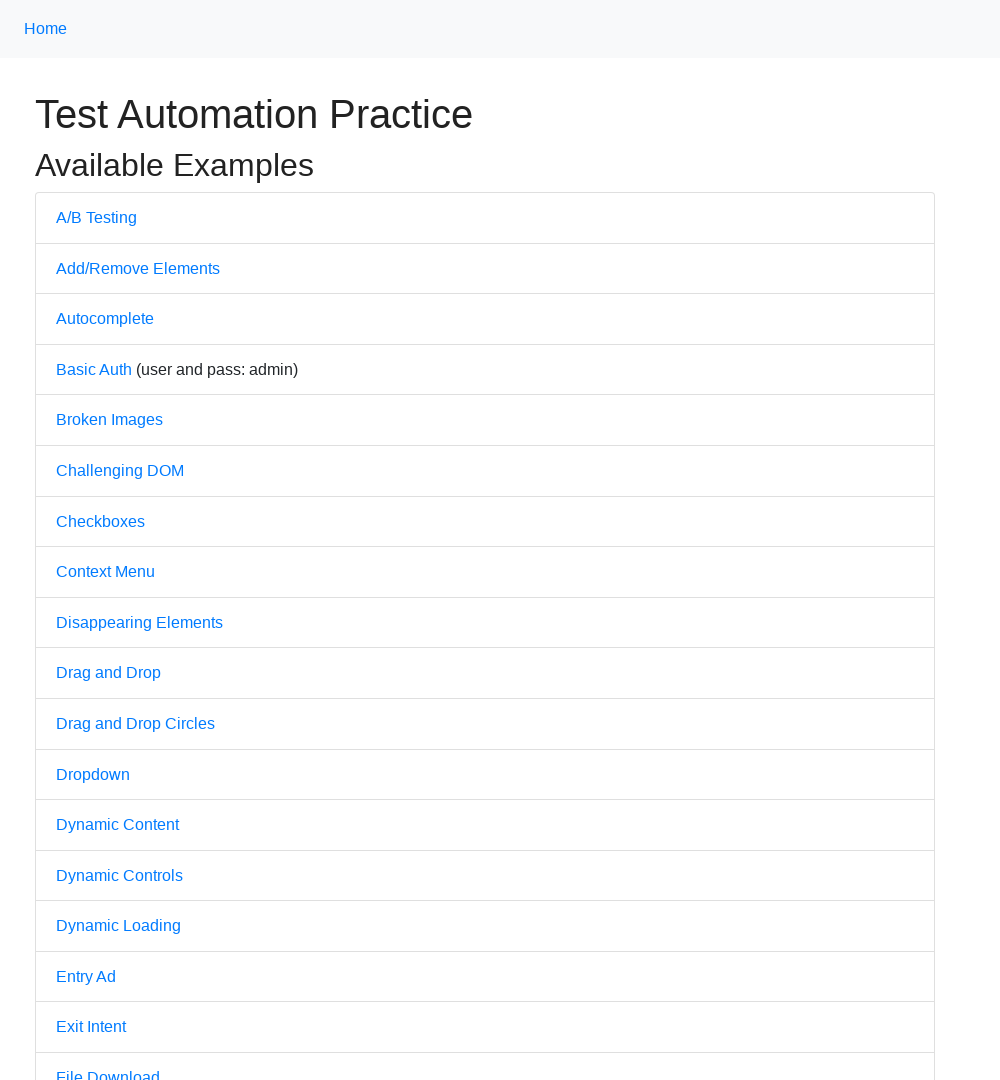

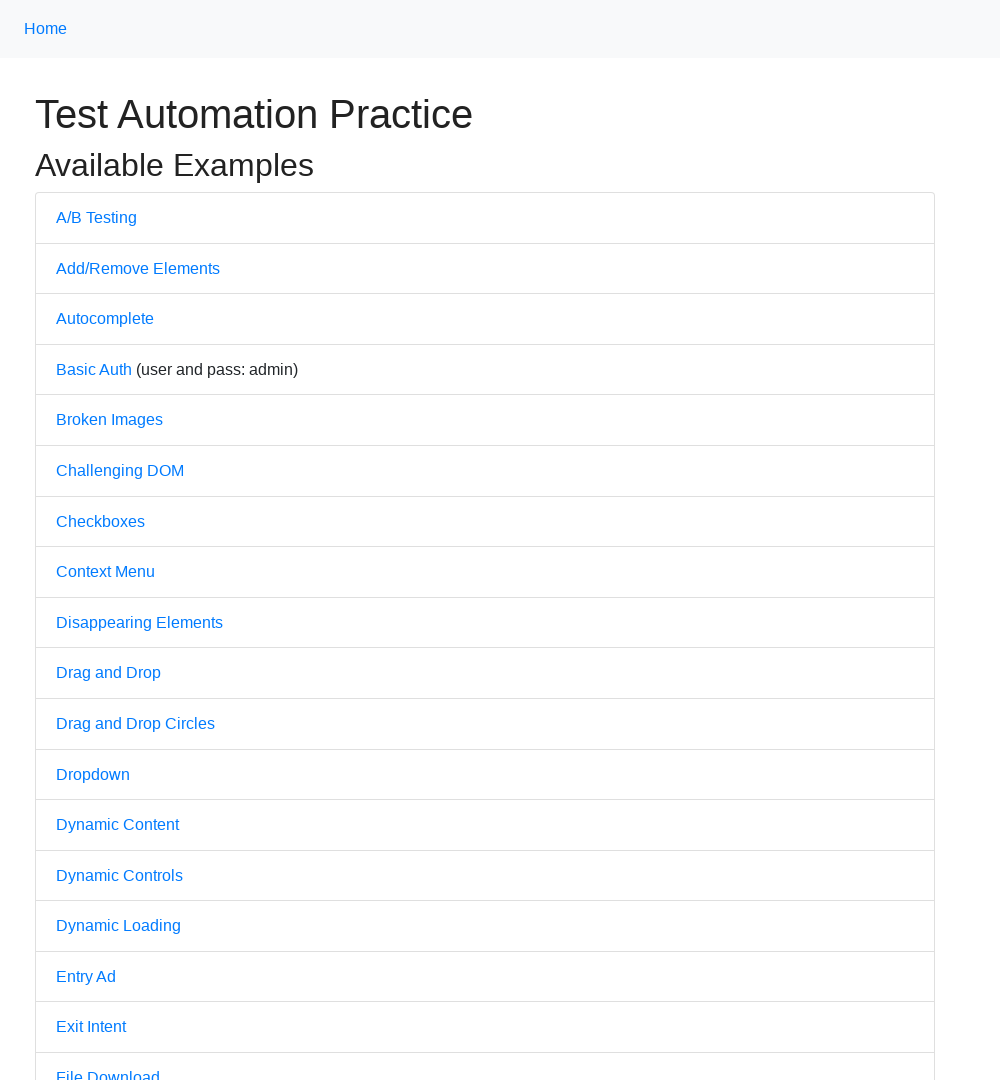